Navigates to a web table page, clicks a button to display the table, and verifies table headers and row data are accessible

Starting URL: https://web-locators-static-site-qa.vercel.app/Web%20Table

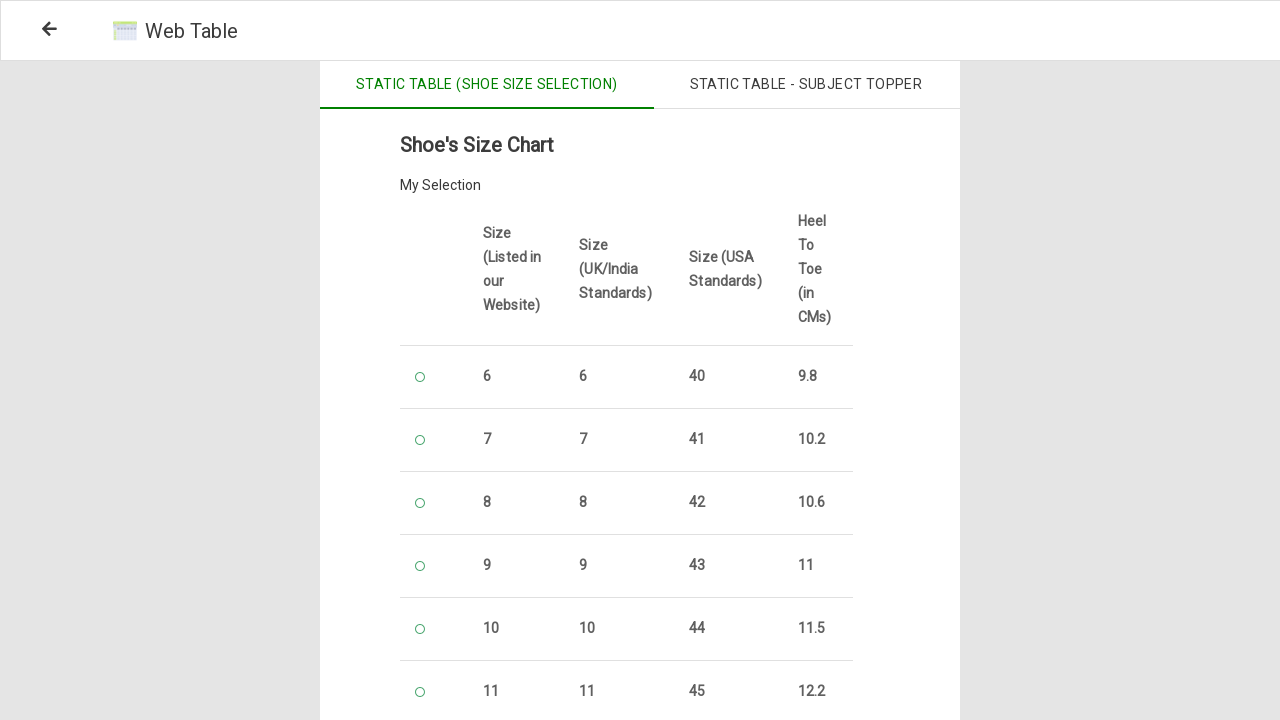

Clicked button to display the web table at (806, 85) on (//button[@type='button'])[2]
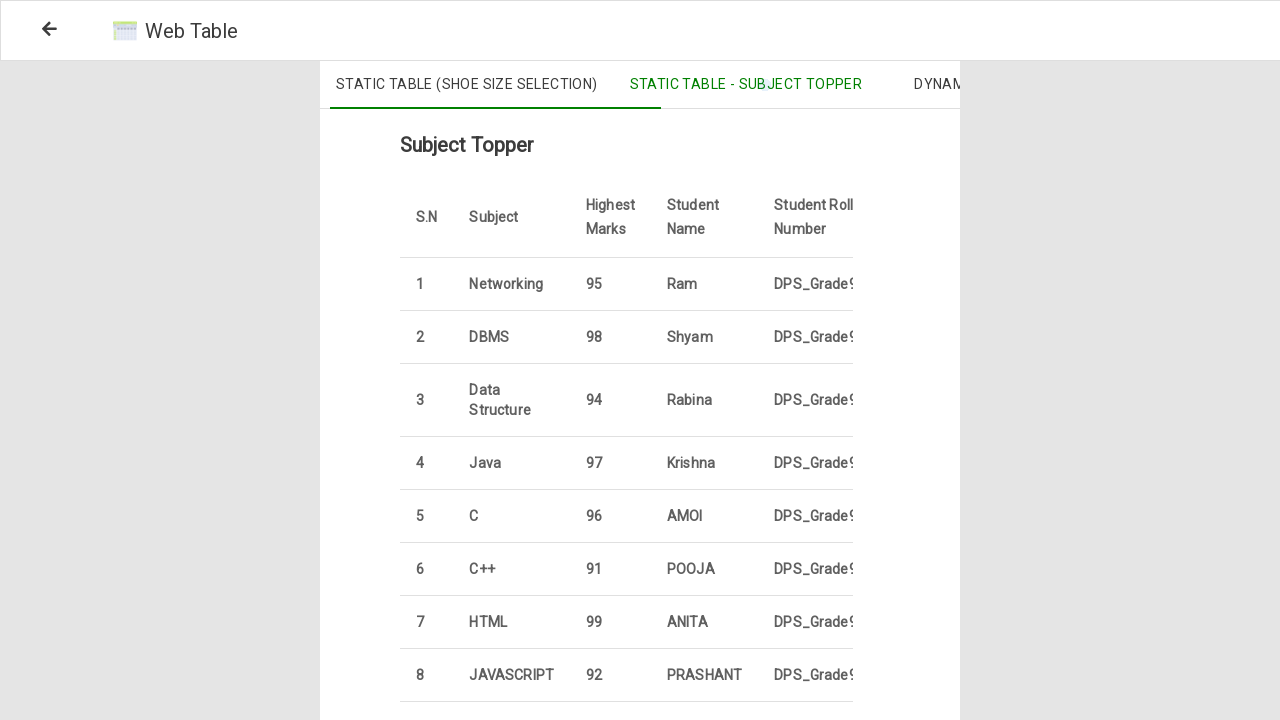

Table headers loaded and became visible
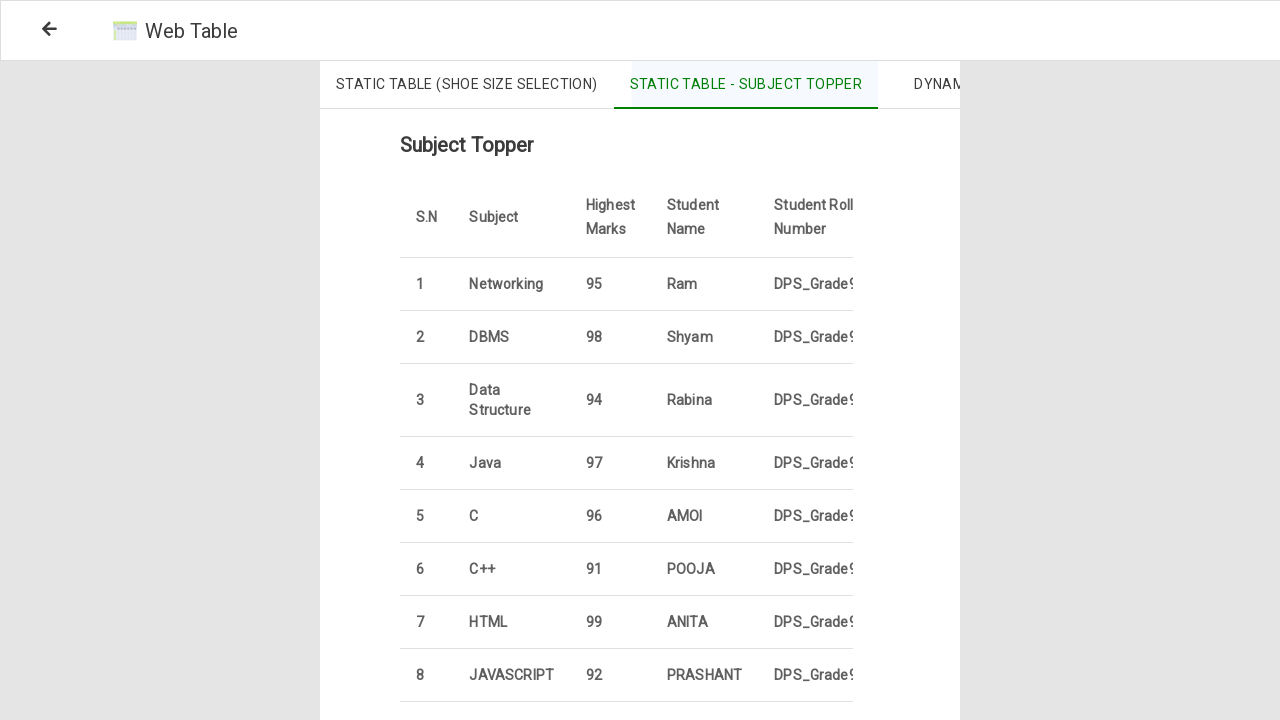

Retrieved table headers - found 5 header cells
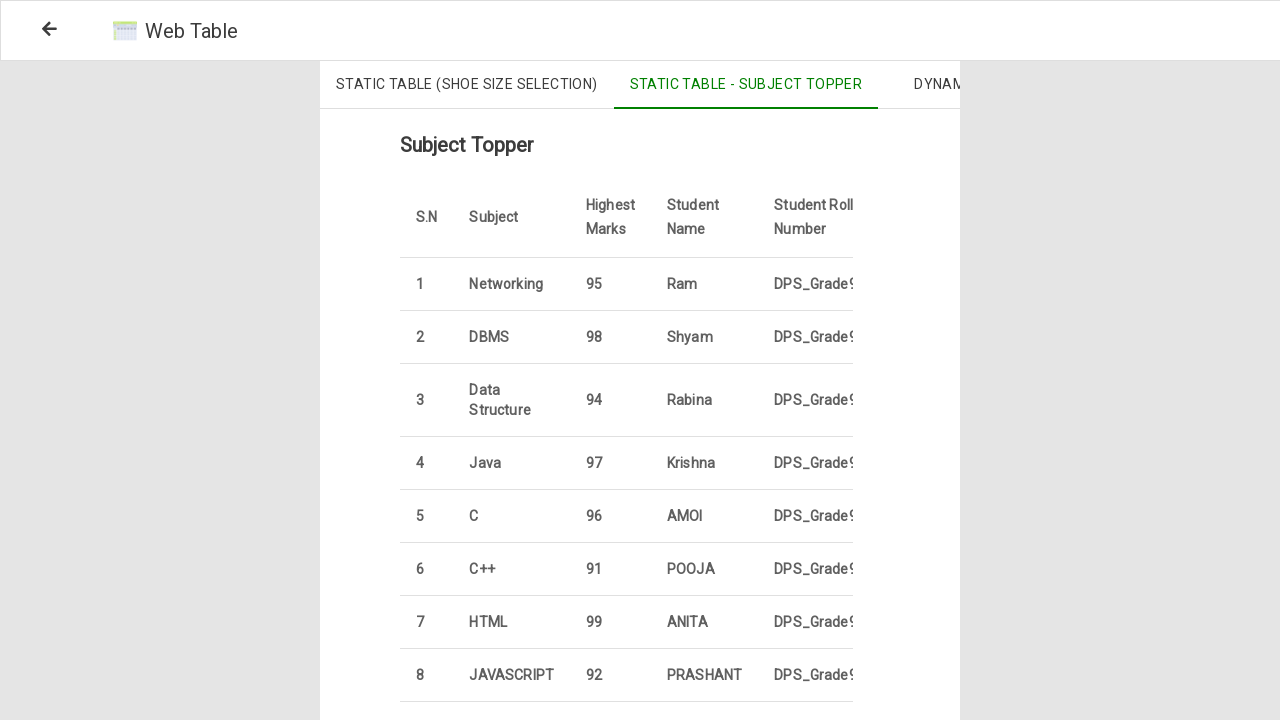

Retrieved second row data - found 5 cells in the second row
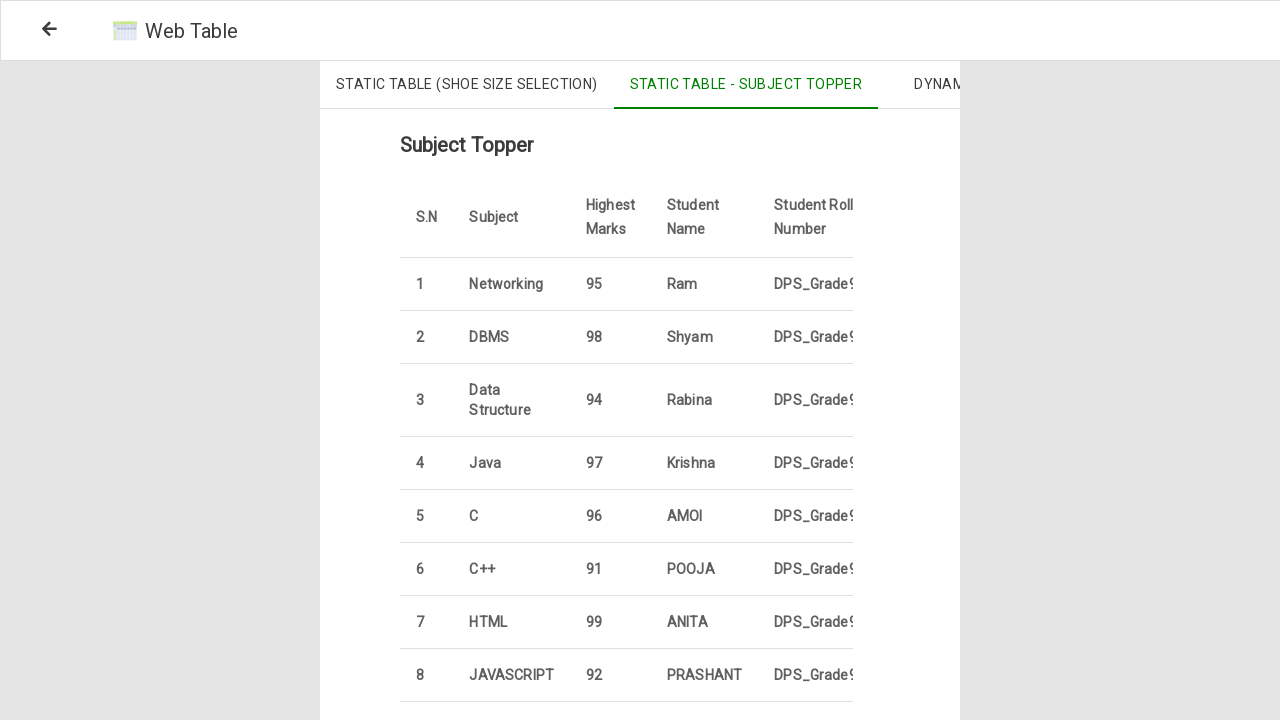

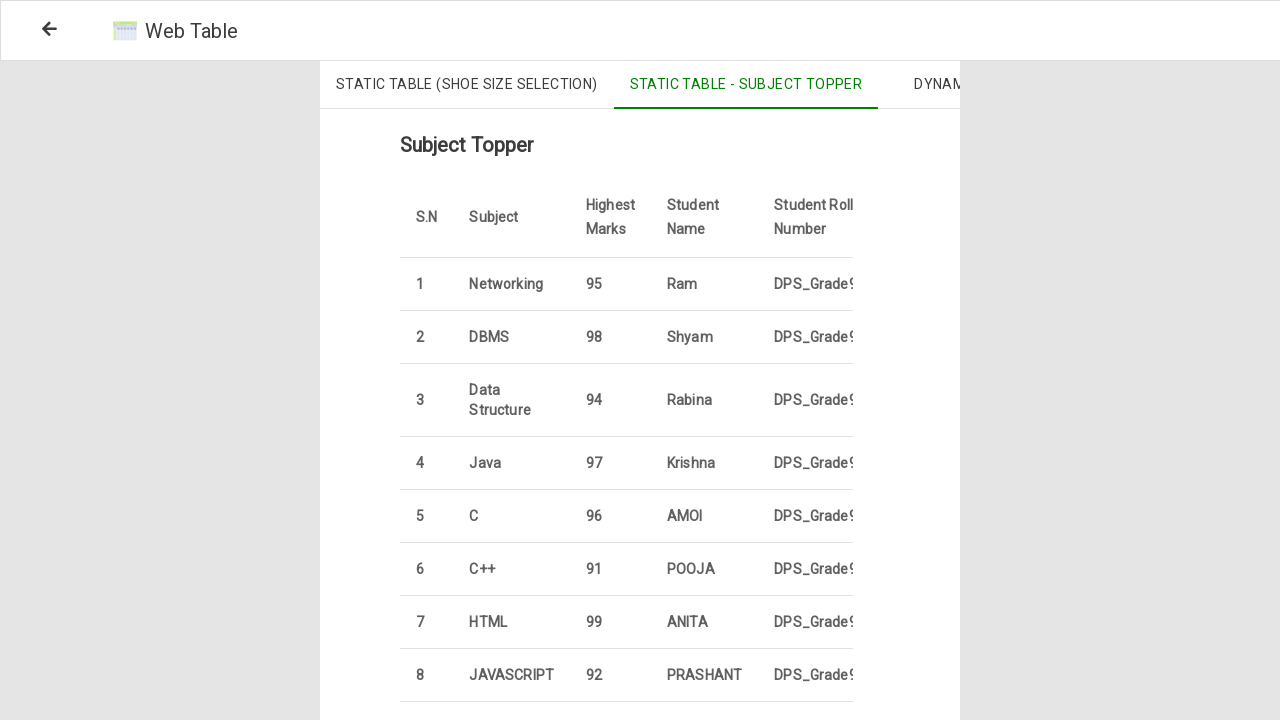